Tests alert handling functionality by clicking an alert button and dismissing the JavaScript alert dialog that appears

Starting URL: https://www.rahulshettyacademy.com/AutomationPractice/

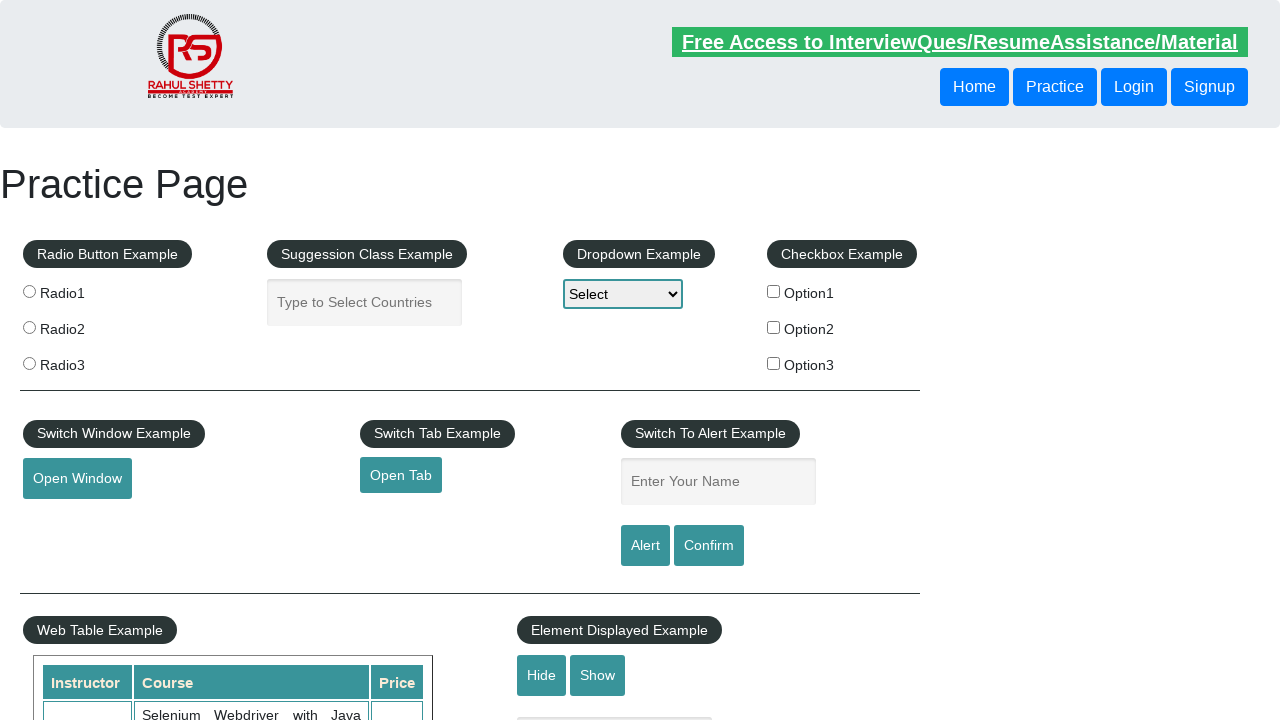

Set up dialog handler to dismiss alerts
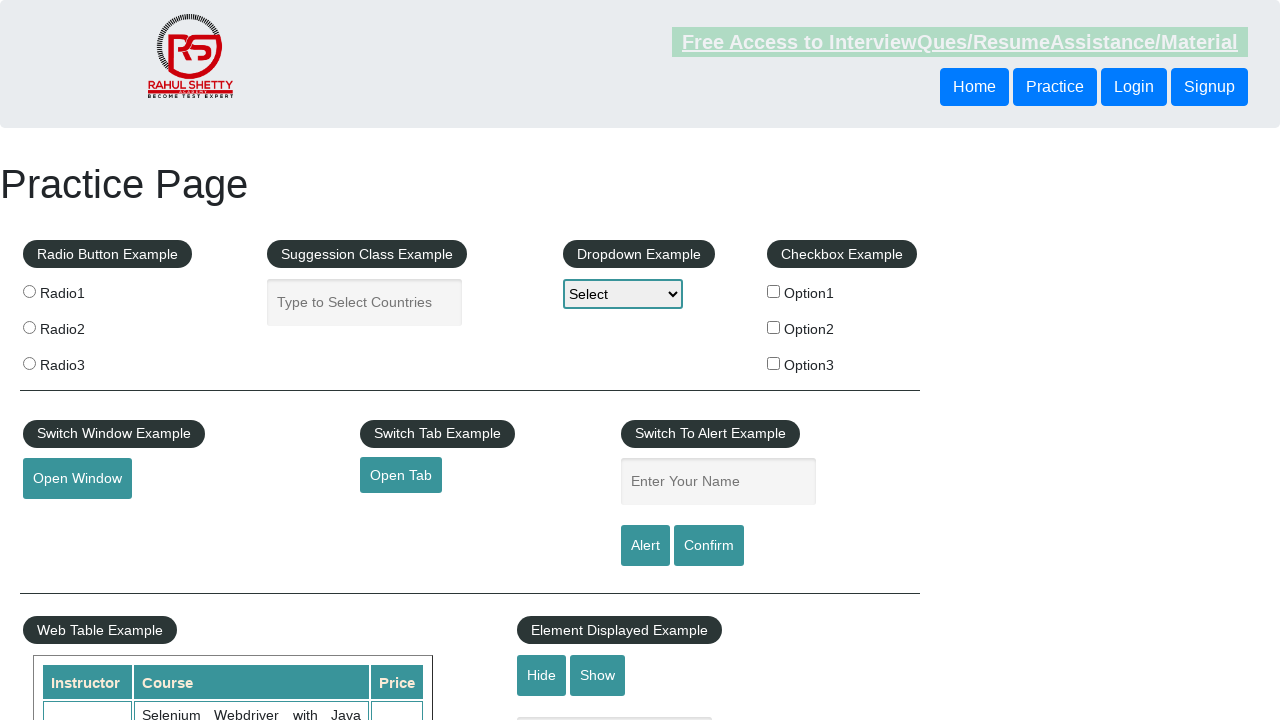

Clicked alert button to trigger JavaScript alert dialog at (645, 546) on input#alertbtn
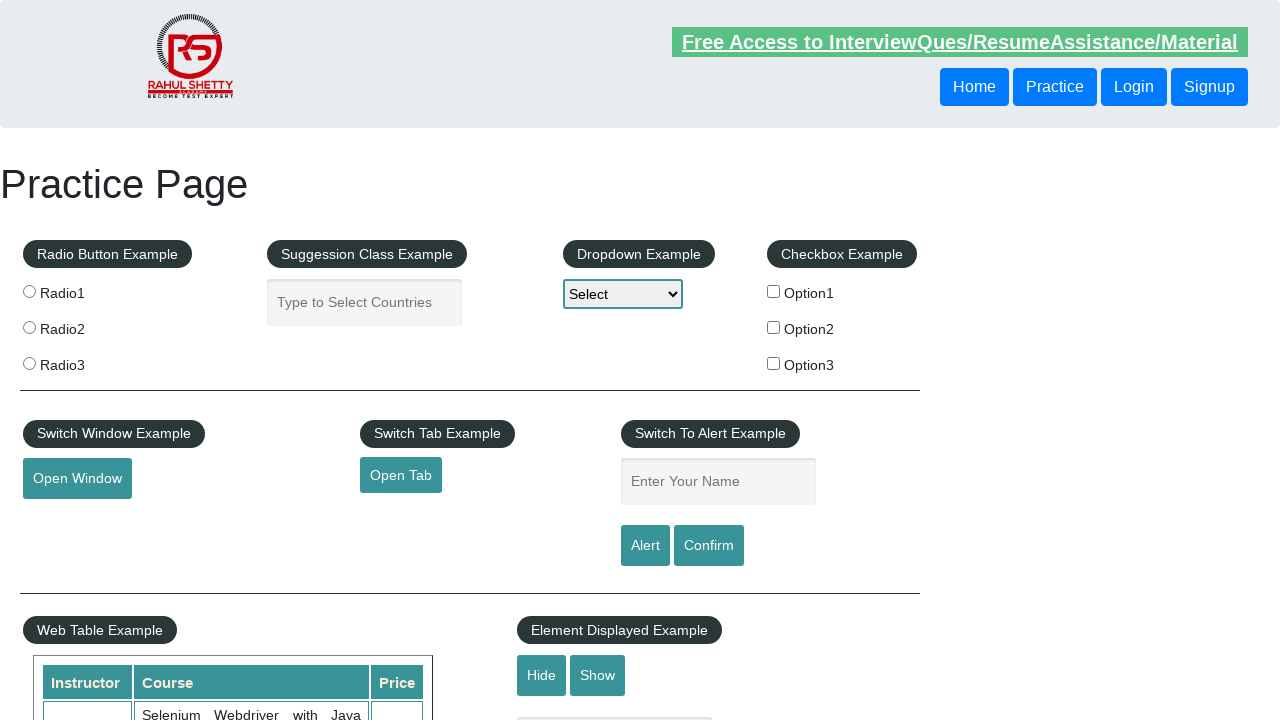

Waited for alert to be handled and dismissed
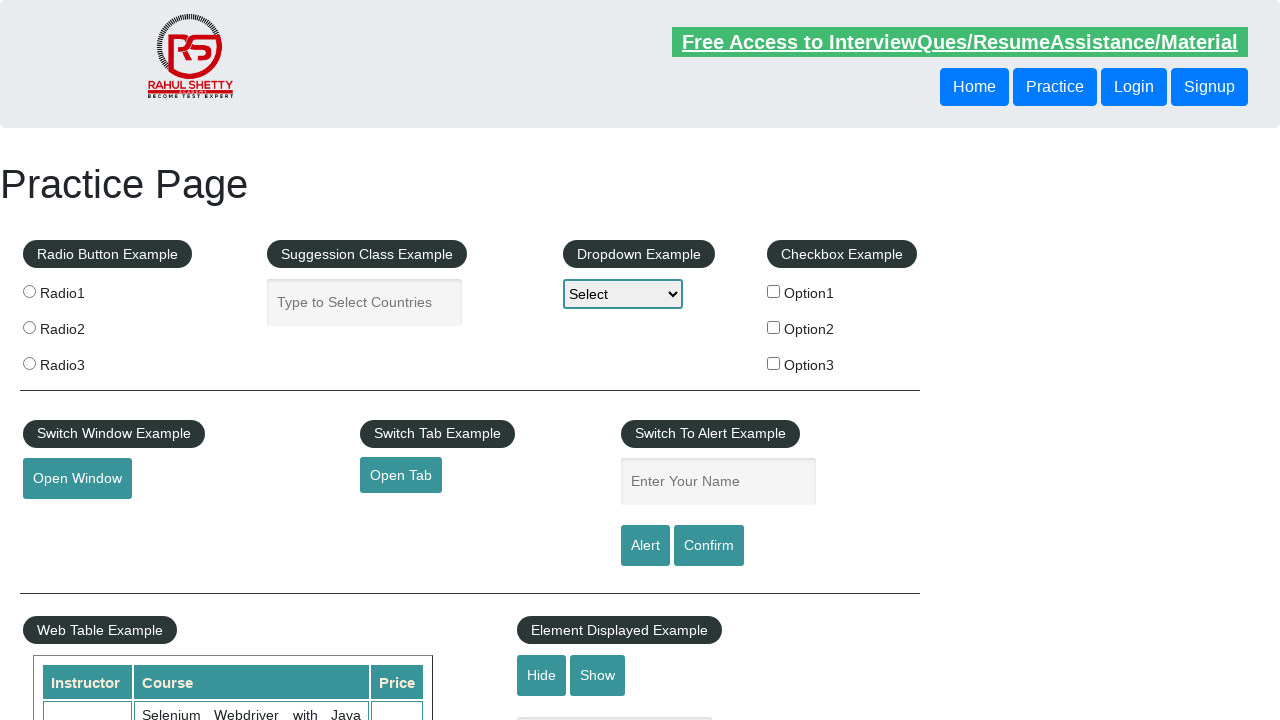

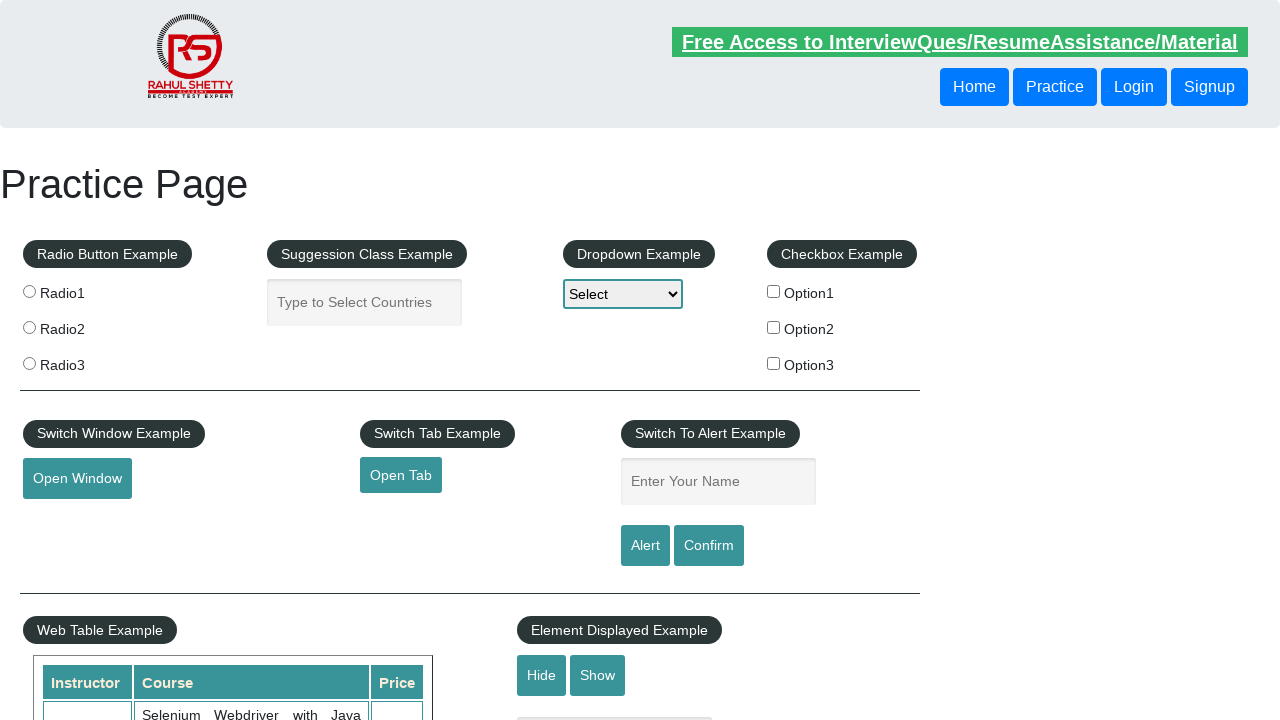